Tests link elements by navigating to the Elements section and viewing the Links page with multiple link elements.

Starting URL: https://demoqa.com

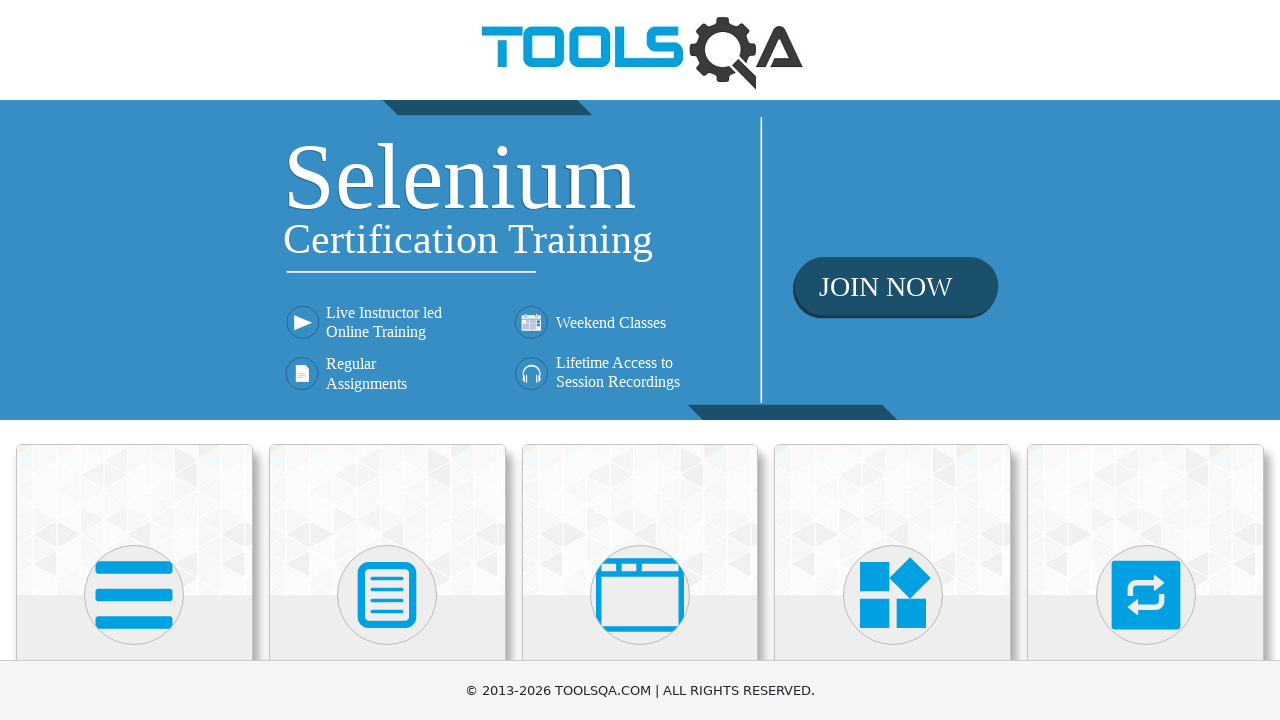

Clicked on Elements category at (134, 360) on xpath=//*[@class='category-cards']//following::div[@class='card-body']//h5[conta
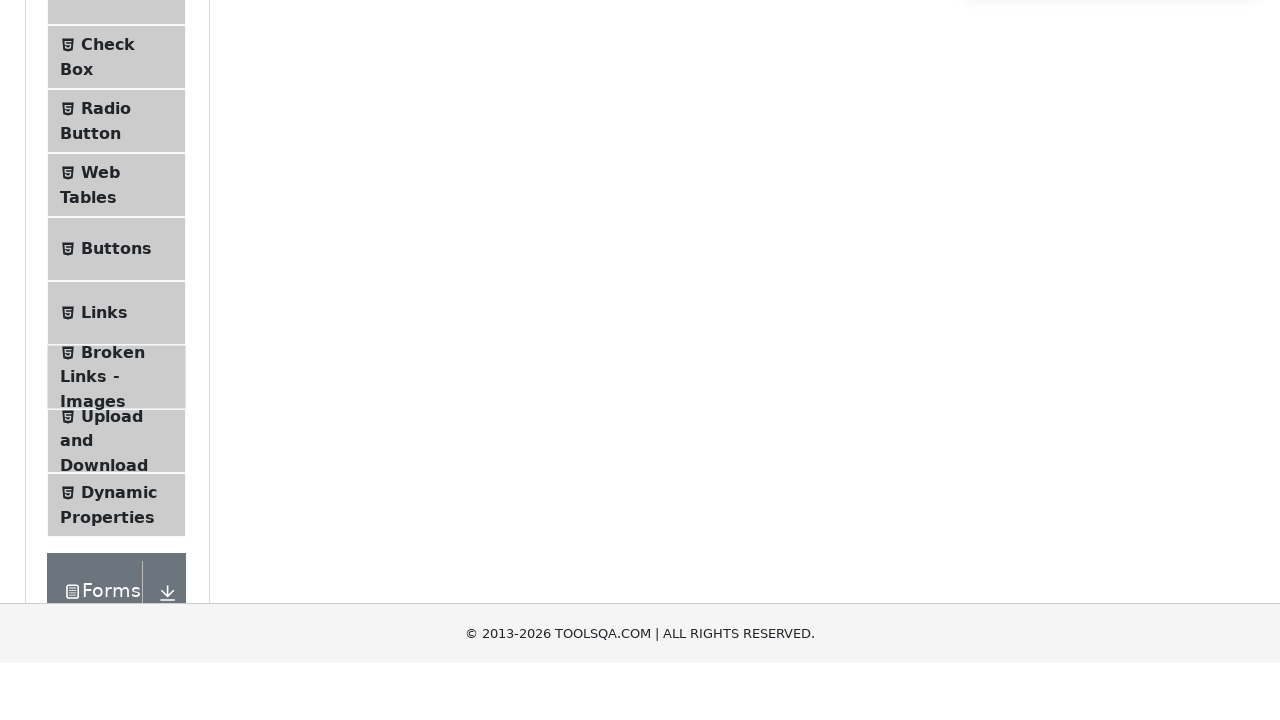

Clicked on Links menu item at (104, 581) on xpath=//*[@class='accordion']//div[@class='element-group']//following::span[@cla
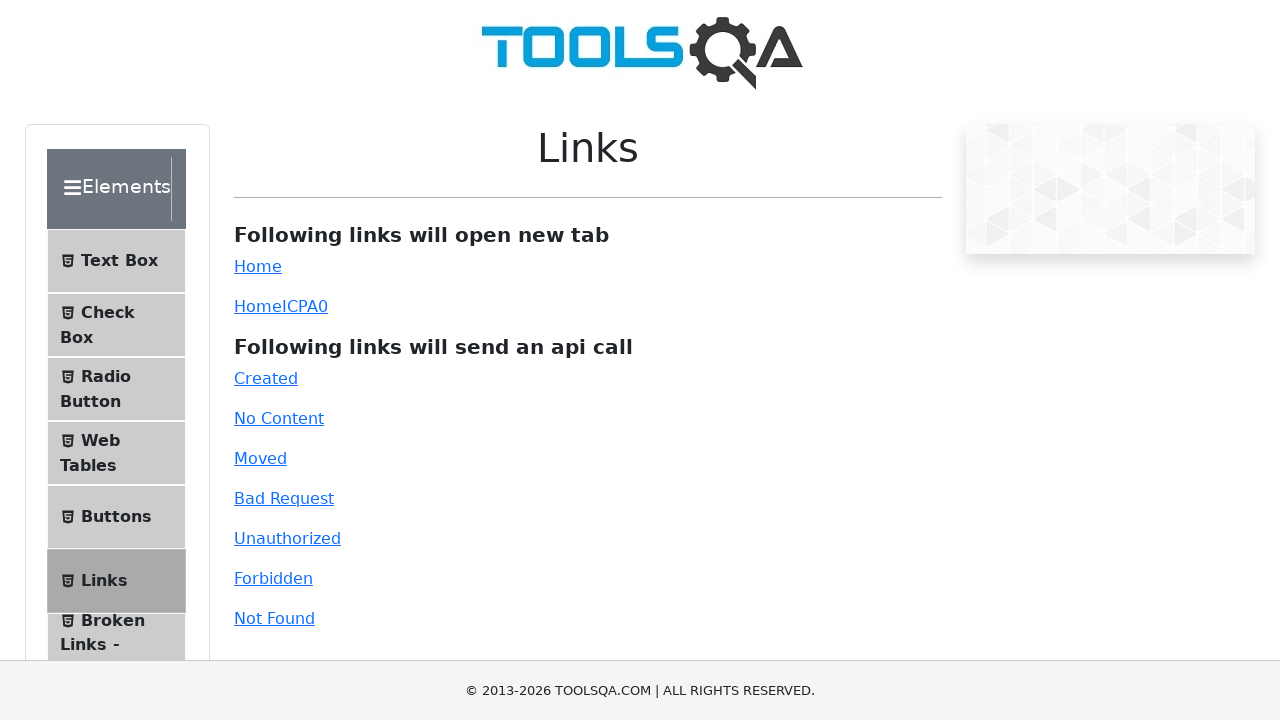

Links page loaded with multiple link elements visible
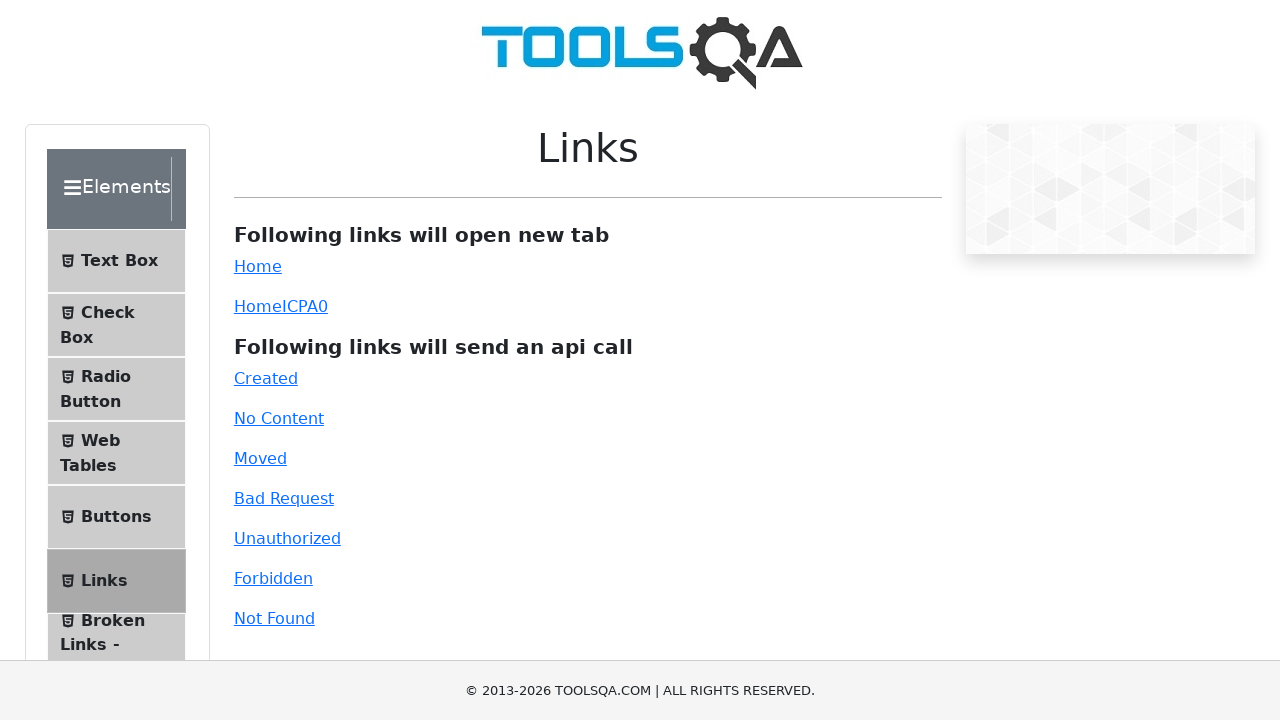

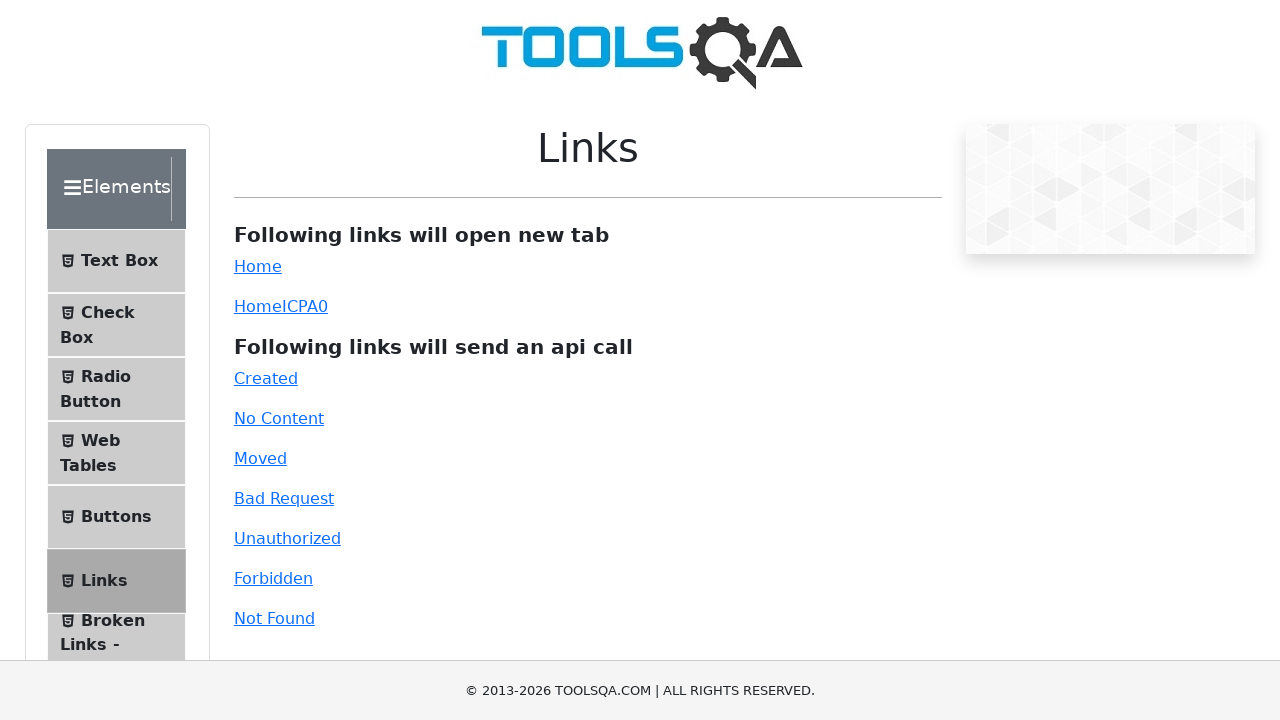